Tests file download functionality by clicking a download button on a demo page and verifying the file is downloaded successfully.

Starting URL: https://demoqa.com/upload-download

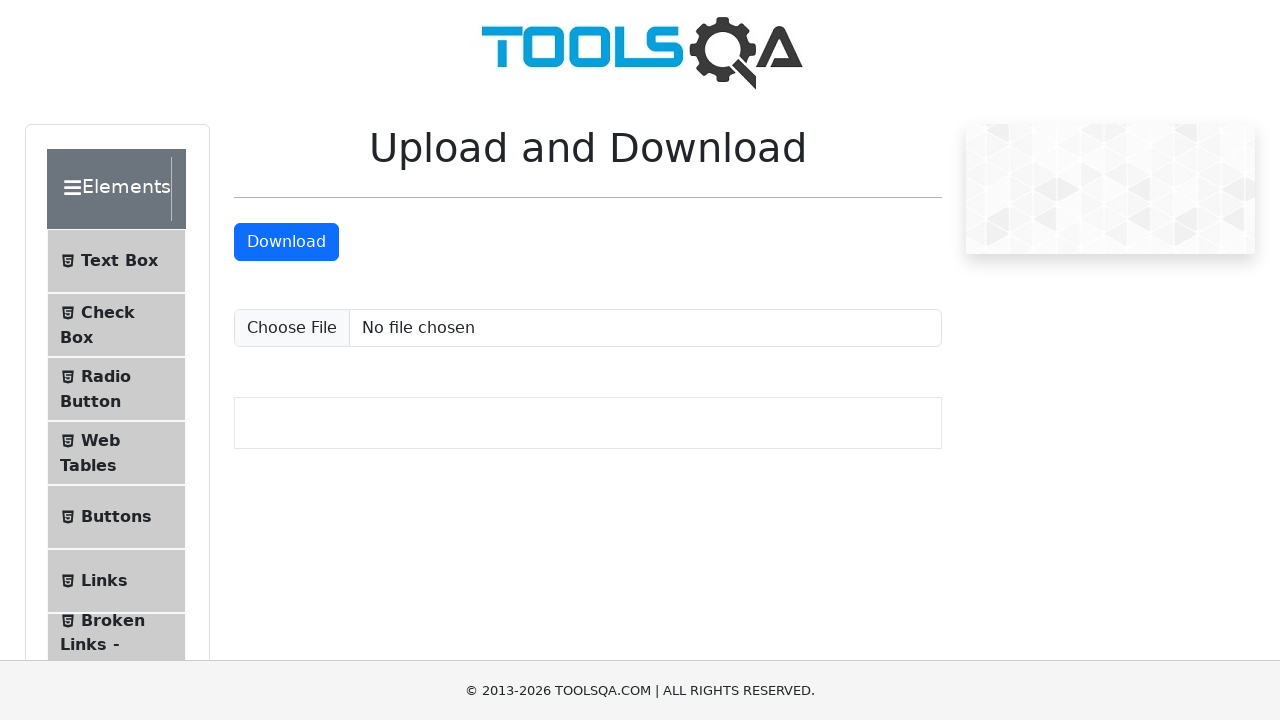

Clicked Download button and intercepted download at (286, 242) on internal:text="Download"i >> nth=-1
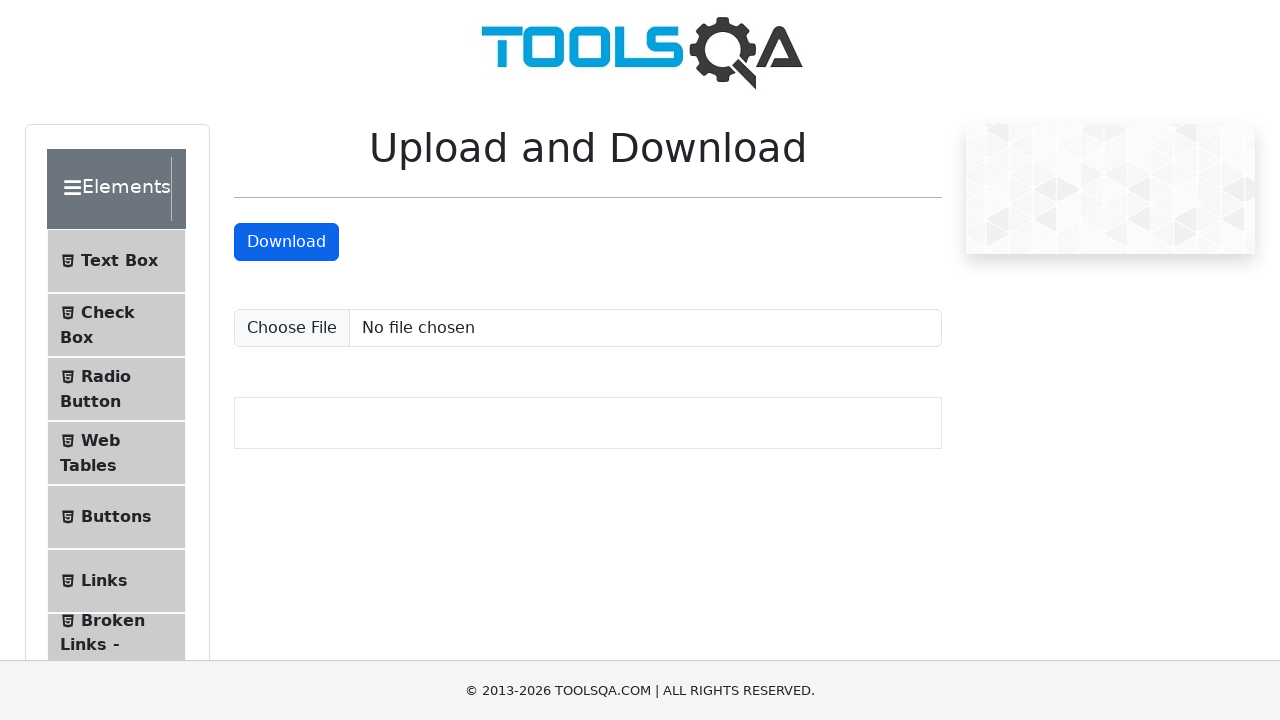

Retrieved download object from download handler
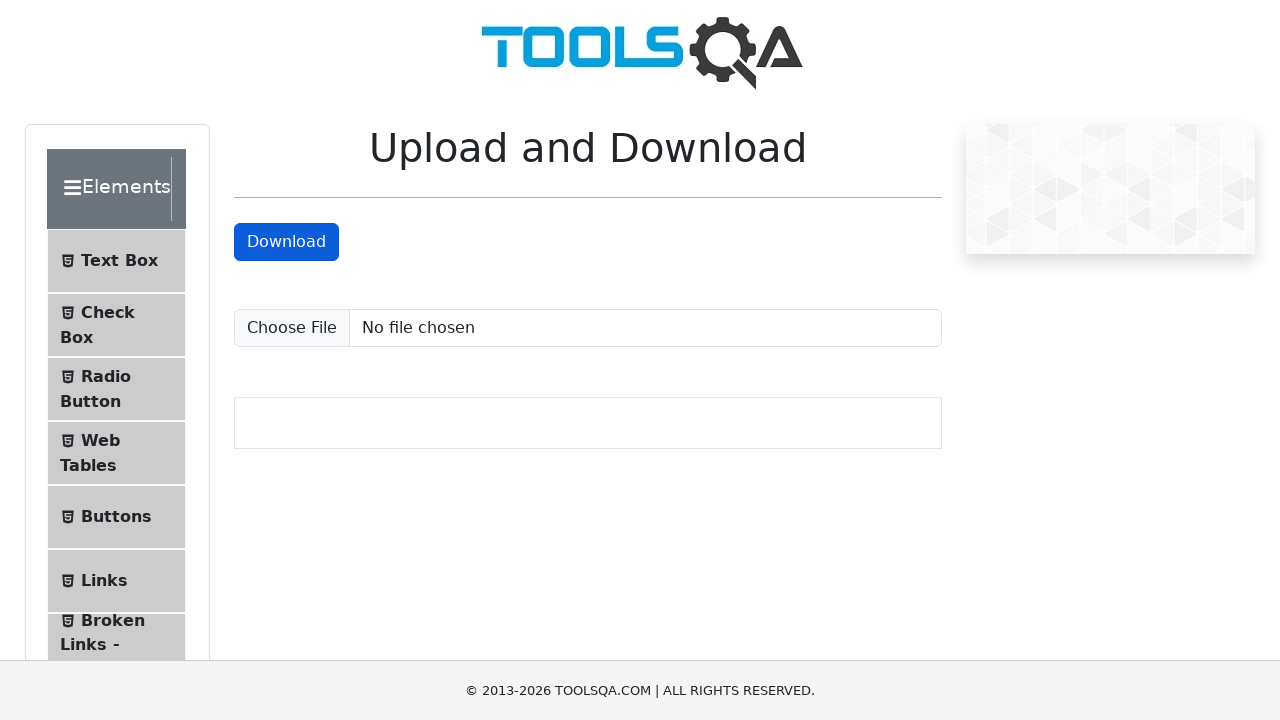

Saved downloaded file to temporary directory
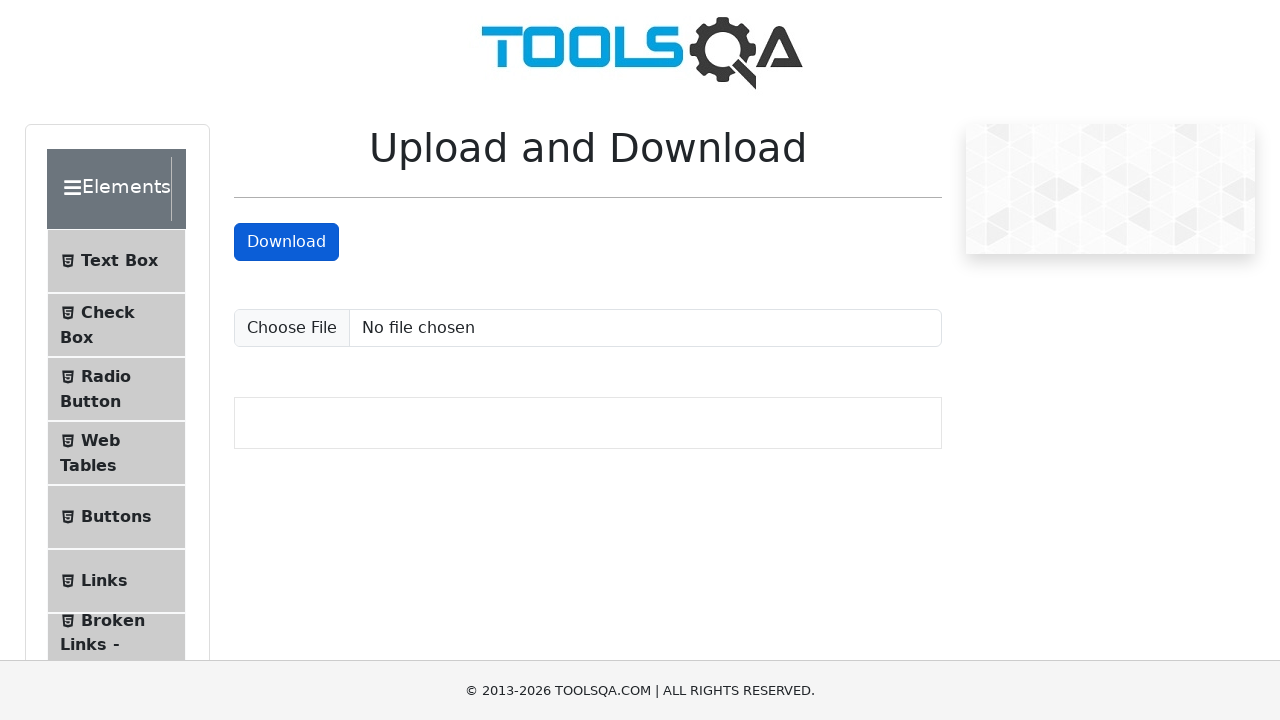

Waited 1 second for file to be fully saved
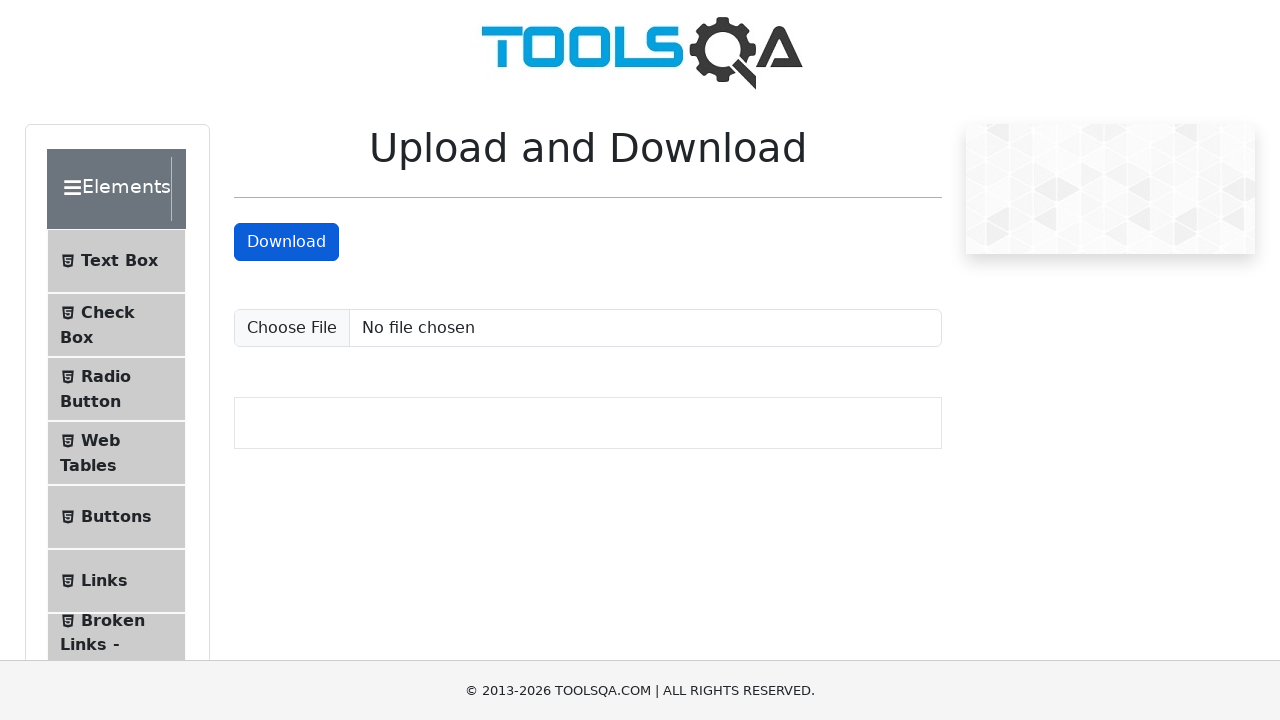

Verified downloaded file exists at expected path
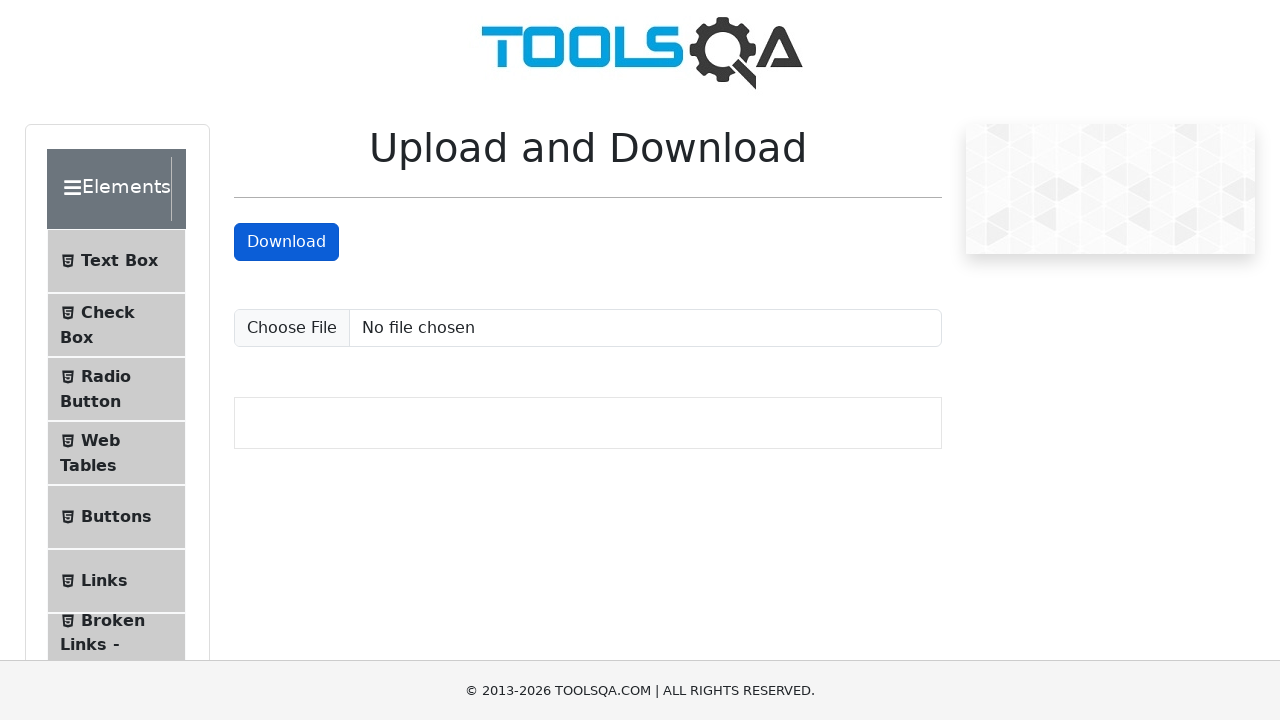

Deleted download object
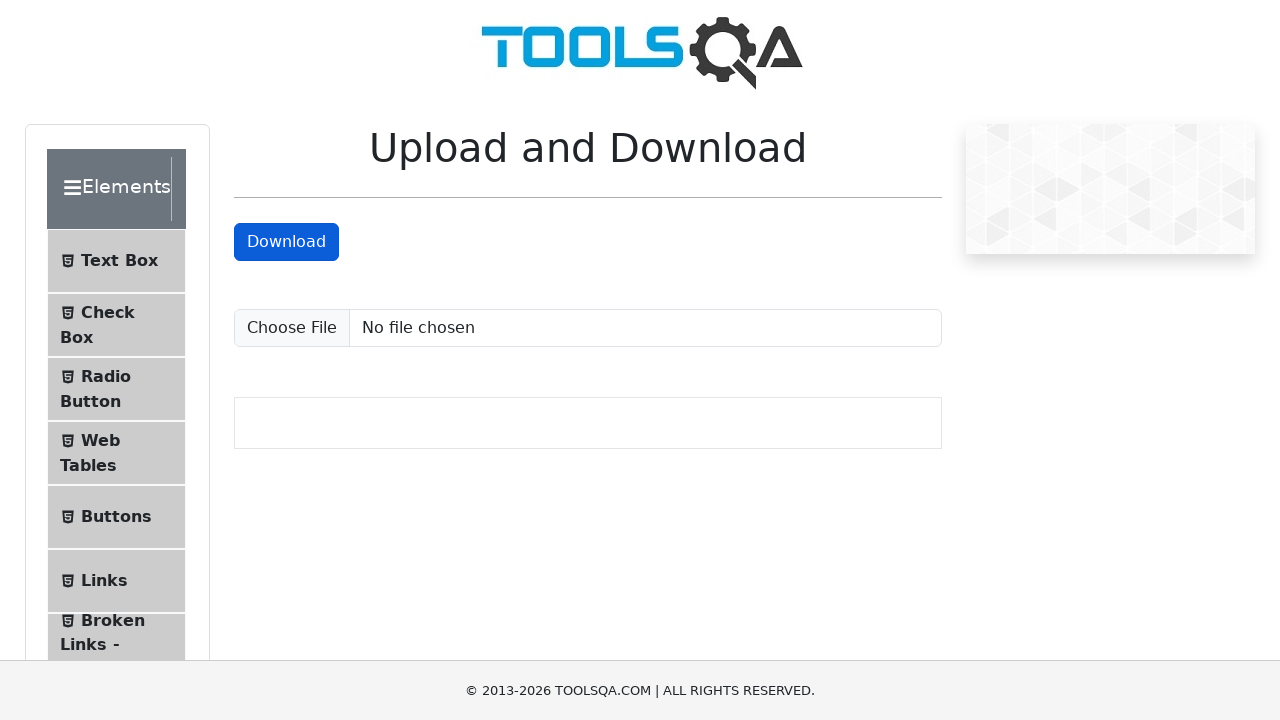

Removed downloaded file from temporary directory
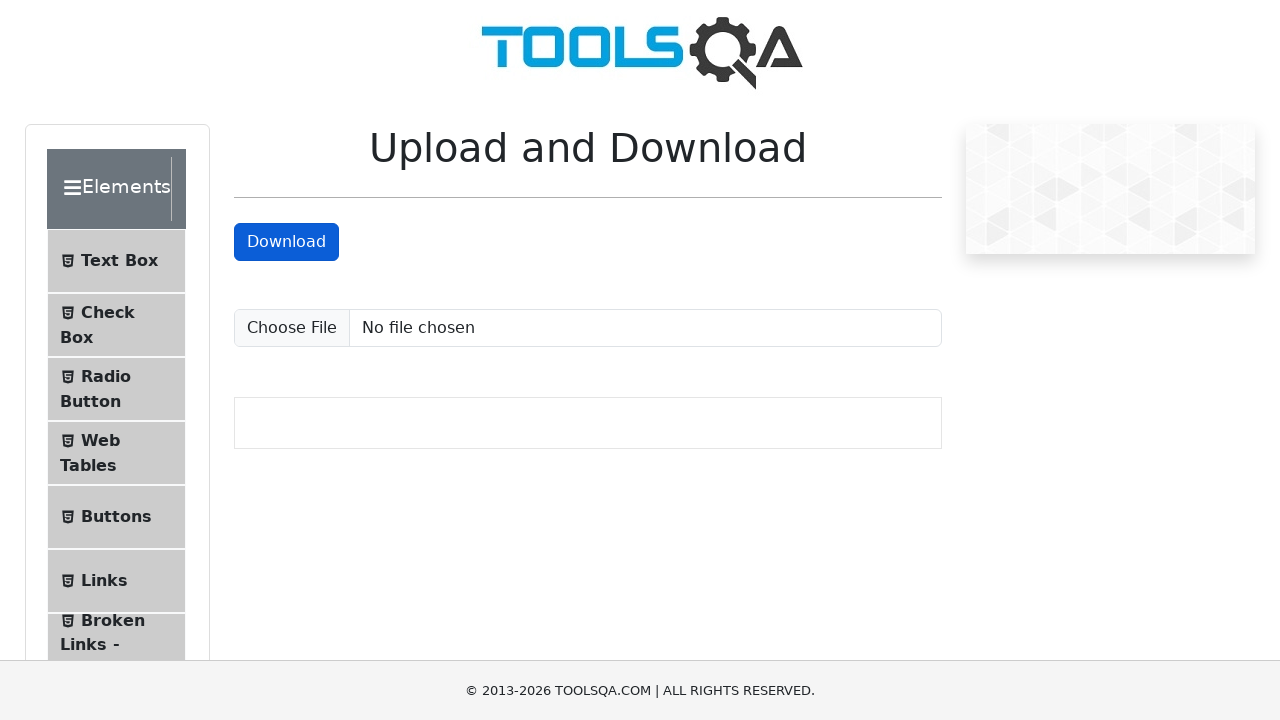

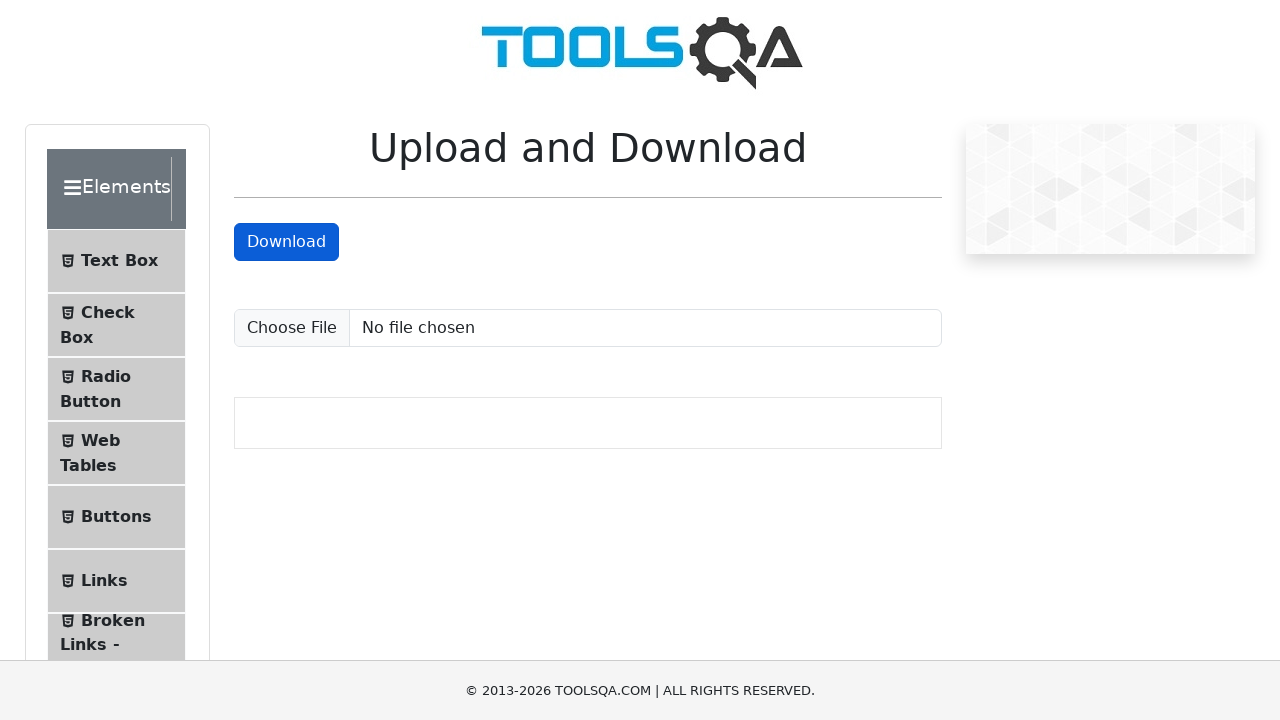